Tests confirm dialog by clicking a button twice, first dismissing then accepting the confirm box

Starting URL: https://demoqa.com/alerts

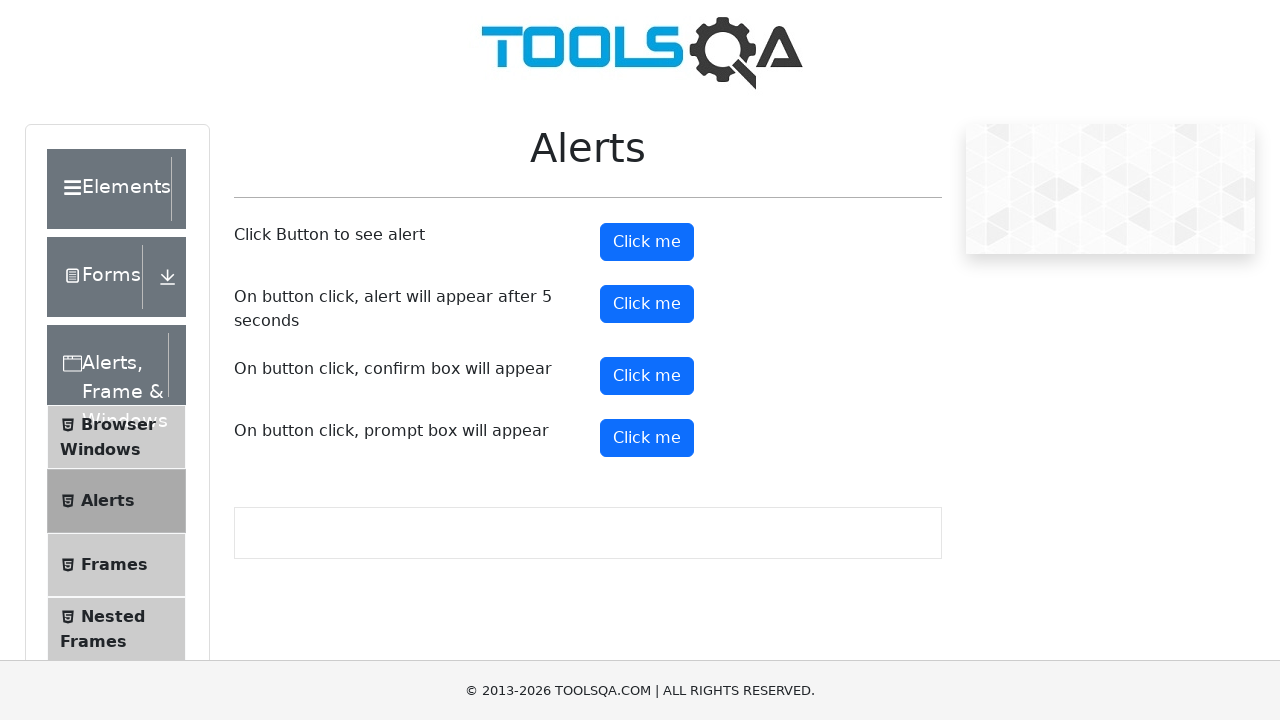

Navigated to alerts demo page
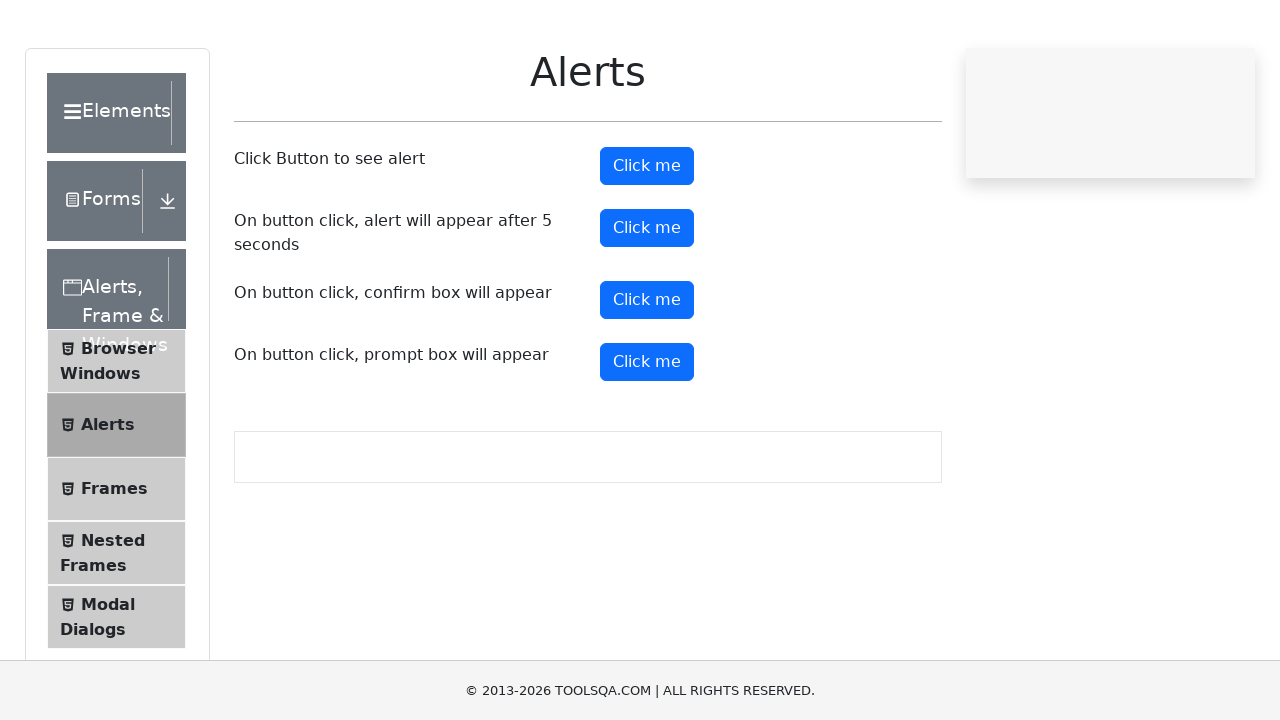

Clicked confirm button to trigger dialog at (647, 376) on #confirmButton
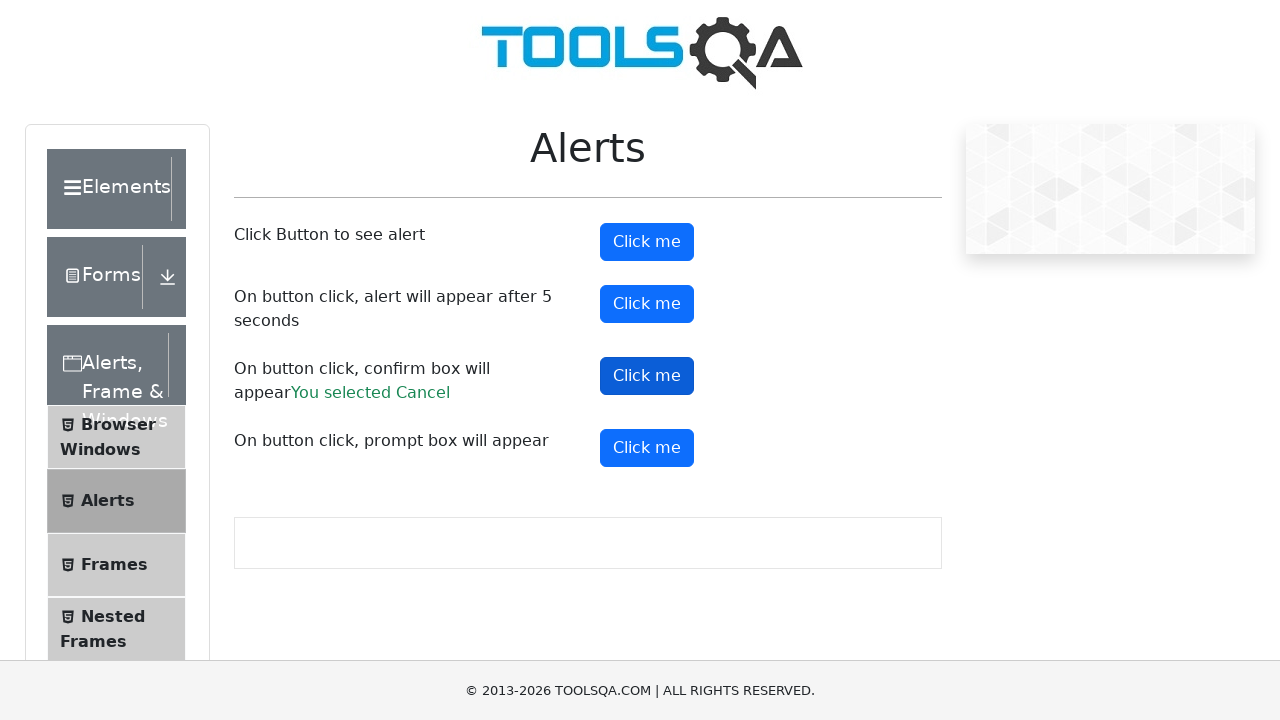

Dismissed the confirm dialog
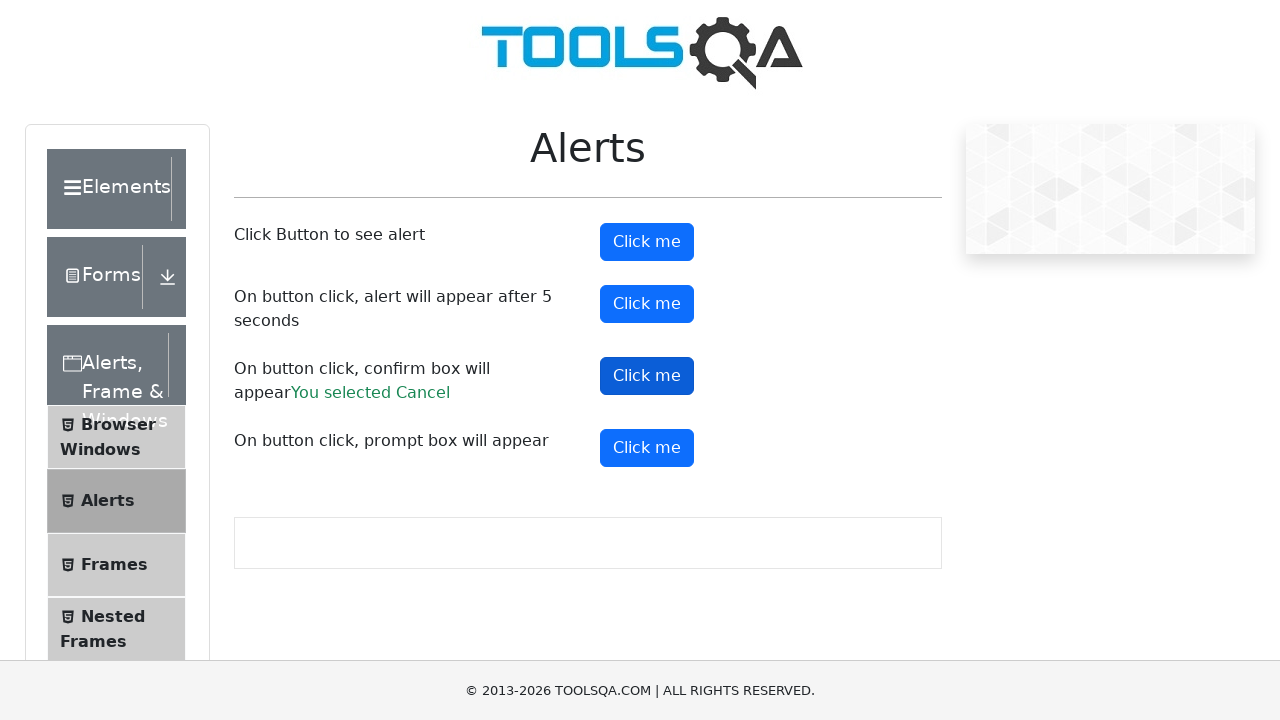

Confirm result element appeared after dismissal
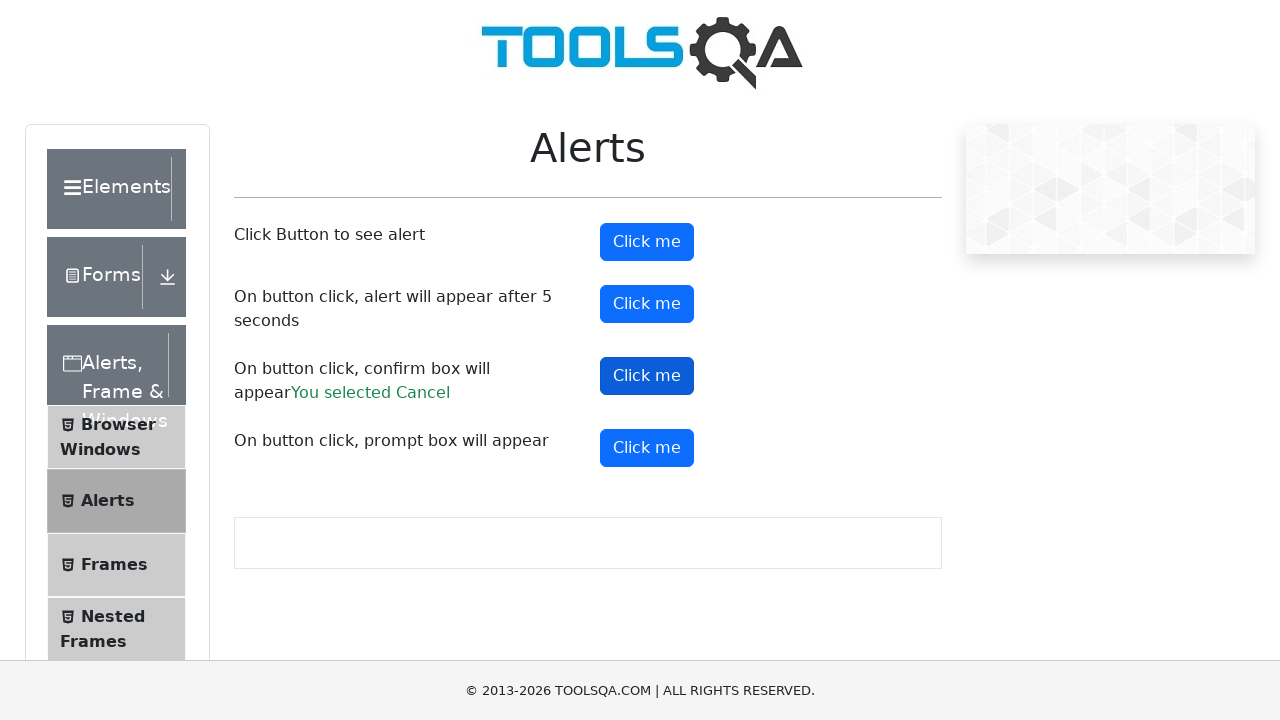

Clicked confirm button again to trigger second dialog at (647, 376) on #confirmButton
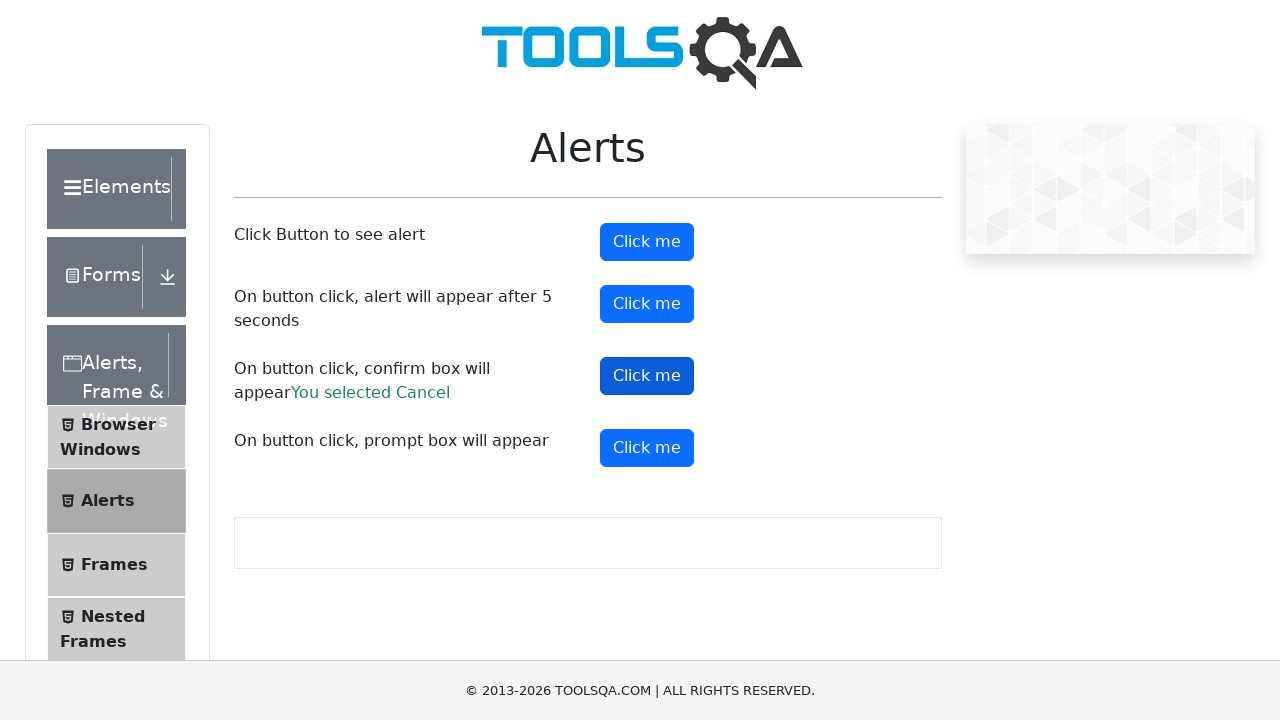

Accepted the confirm dialog
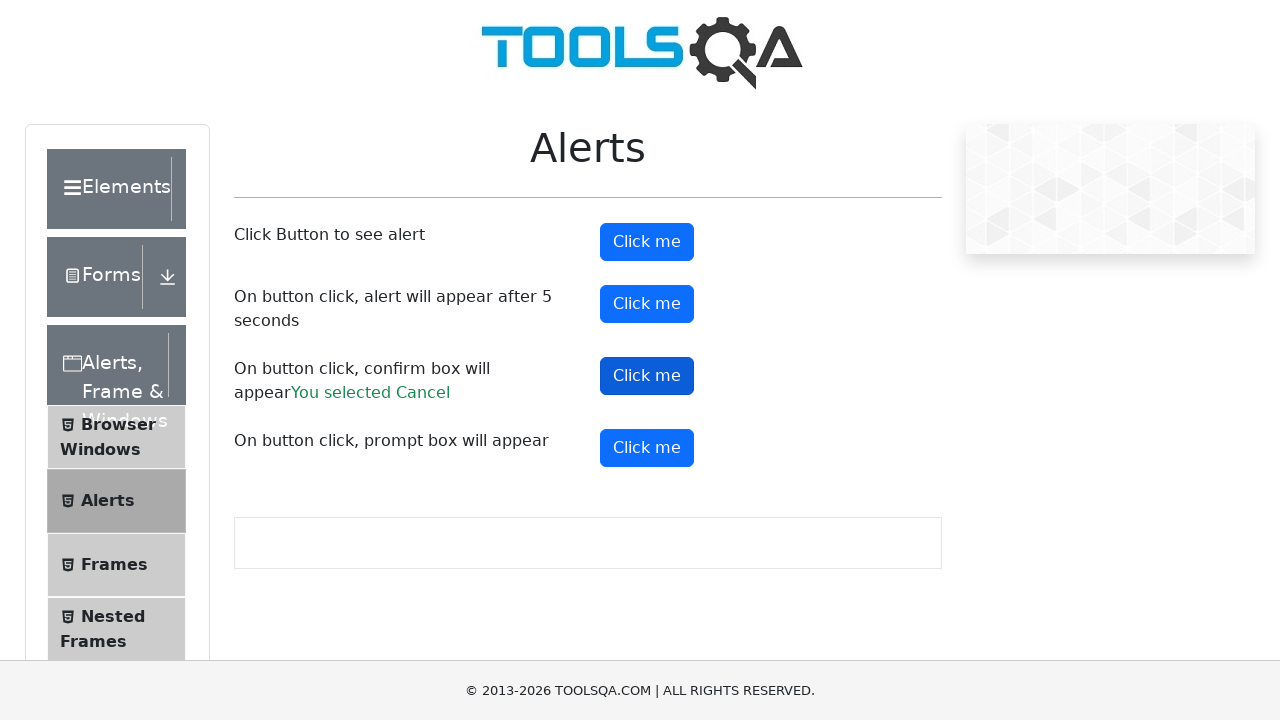

Confirm result element updated after acceptance
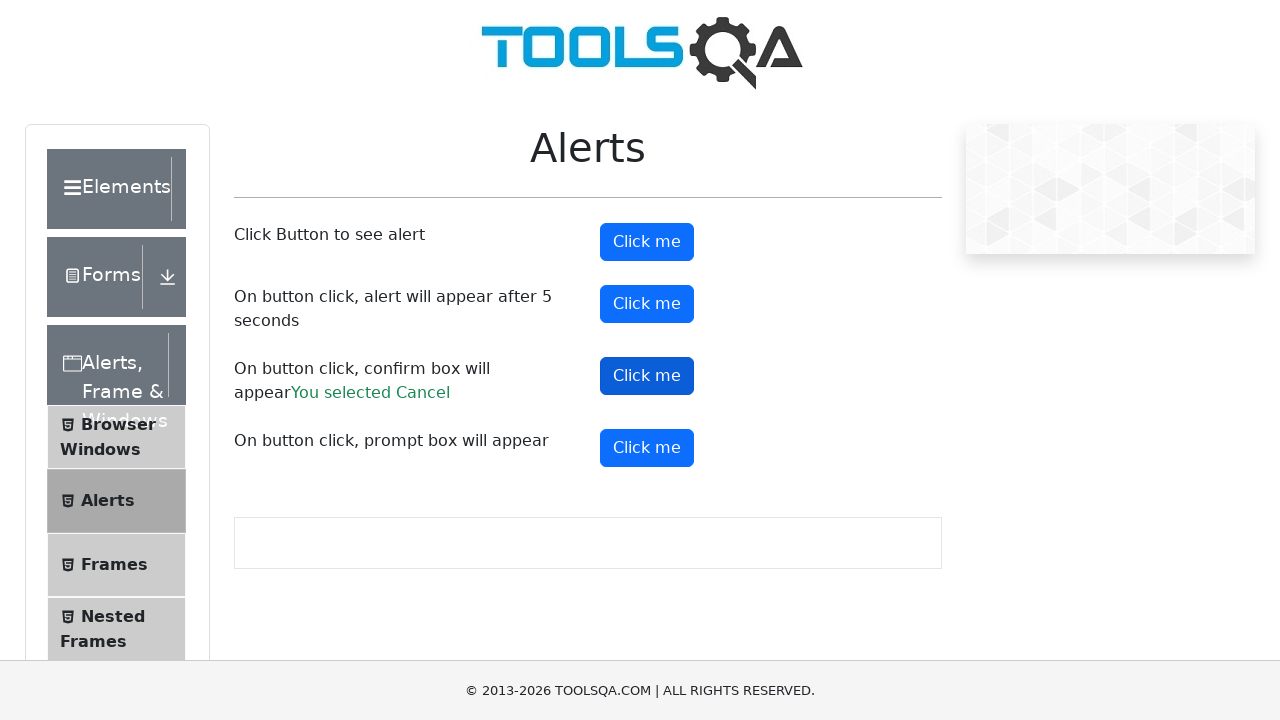

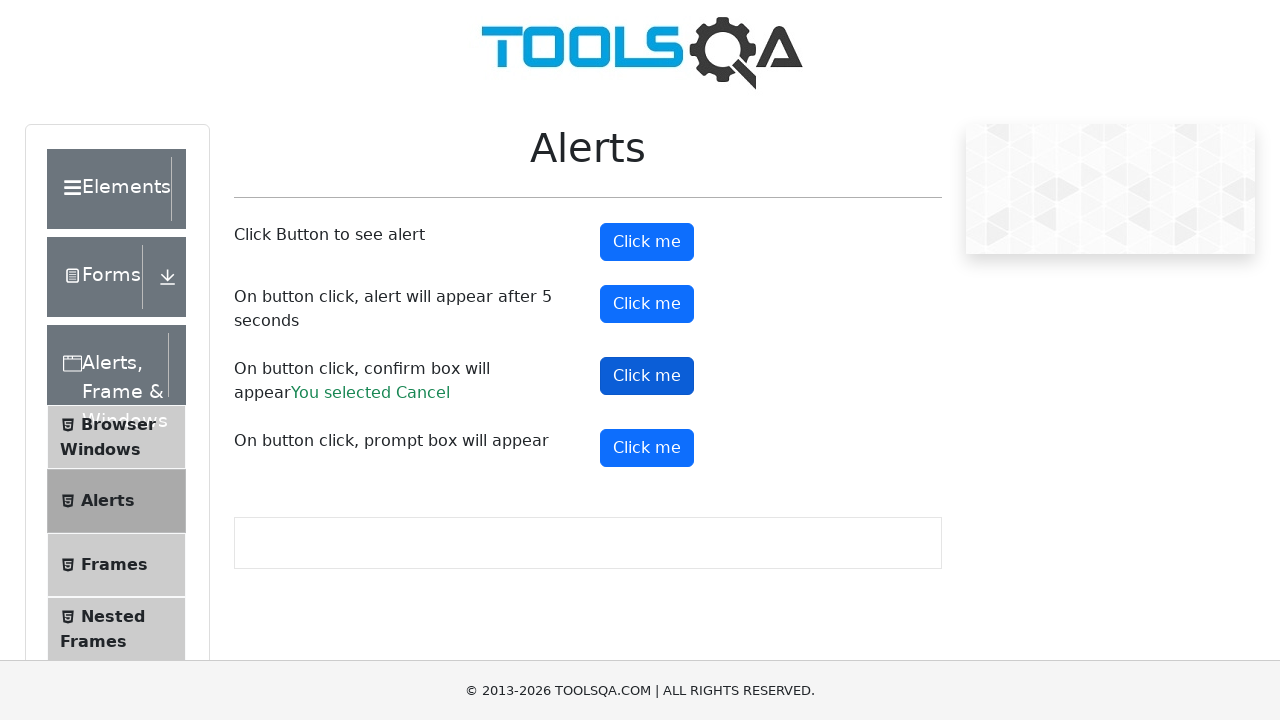